Tests handling of a popup player element on KMPlayer homepage by checking if it's displayed and clicking to close it

Starting URL: https://www.kmplayer.com/home

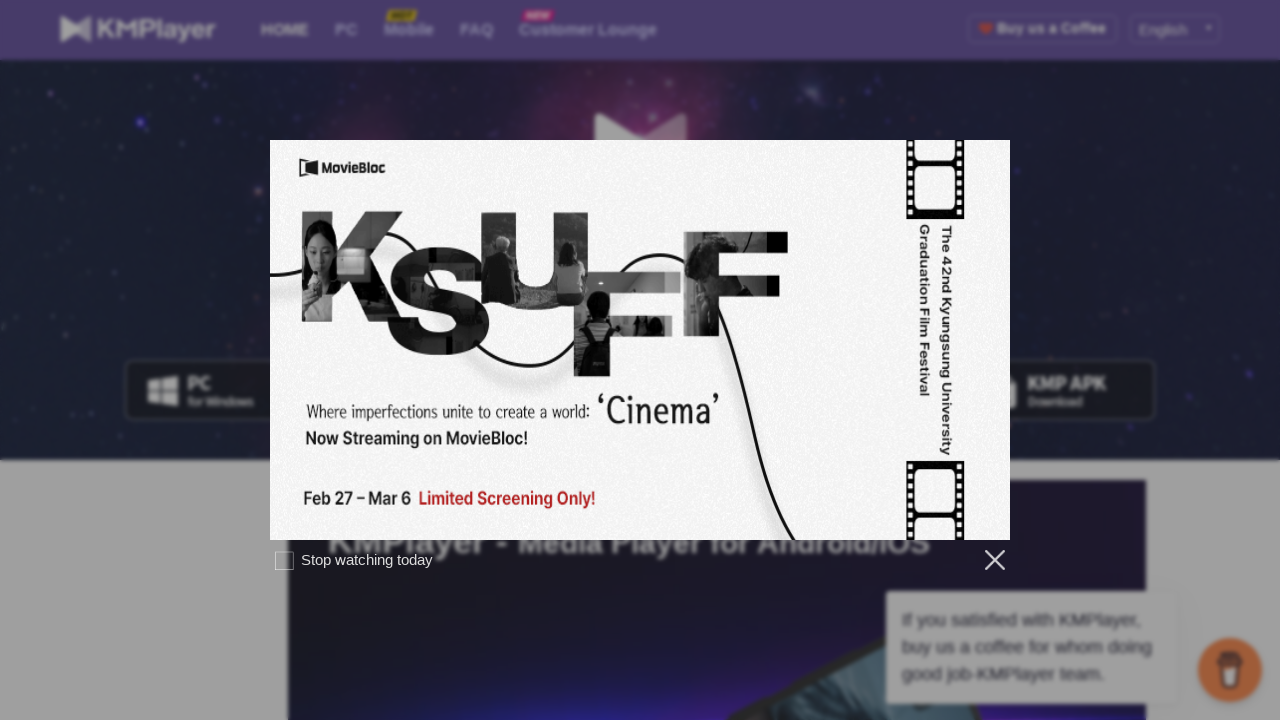

Navigated to KMPlayer homepage
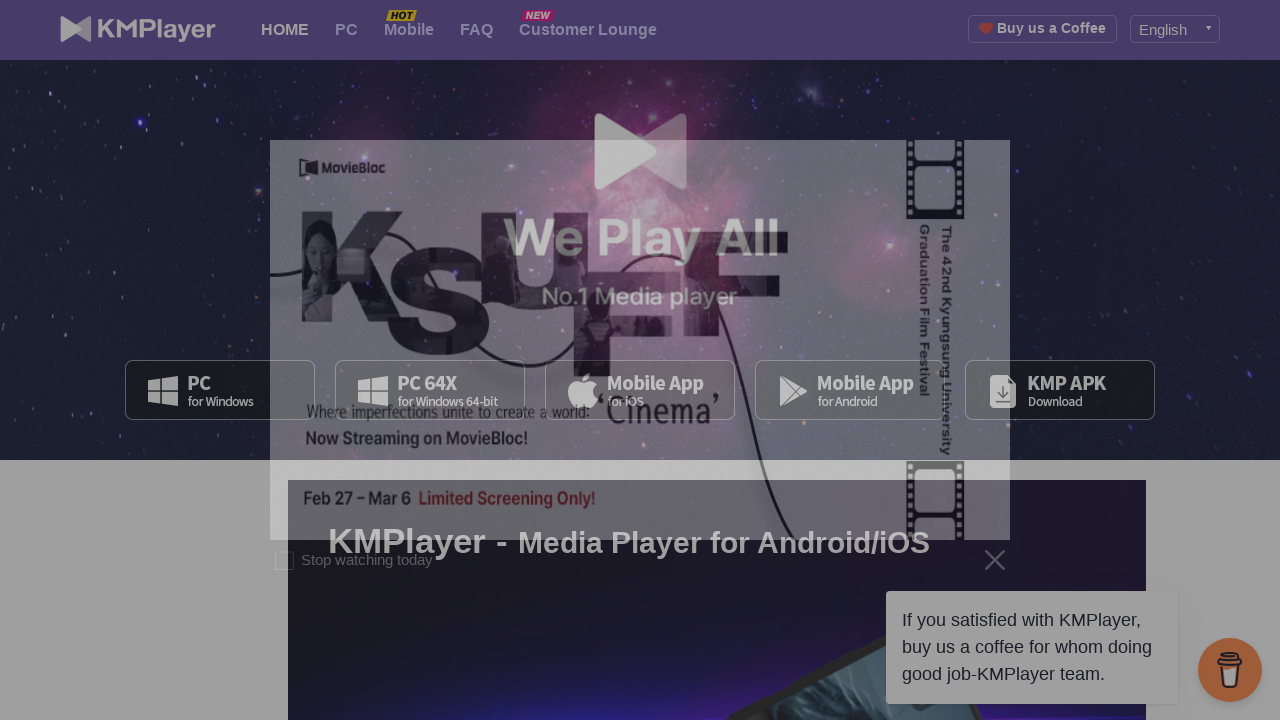

Located popup player element
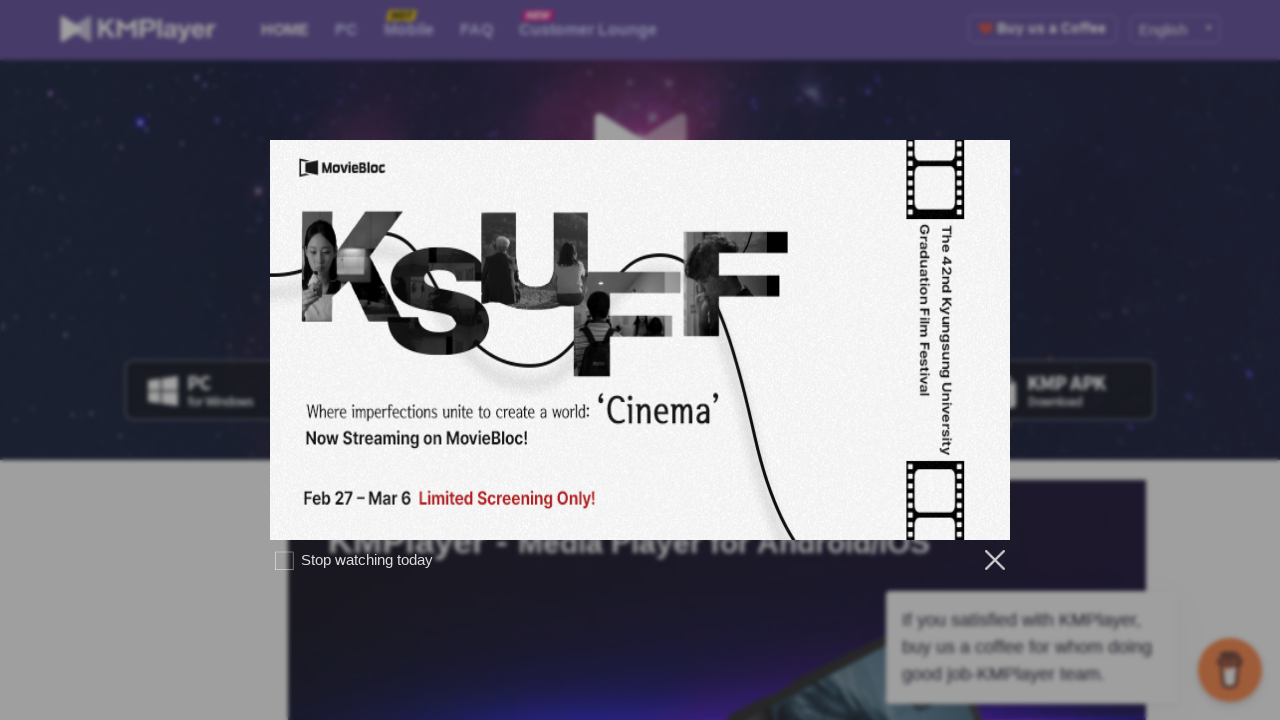

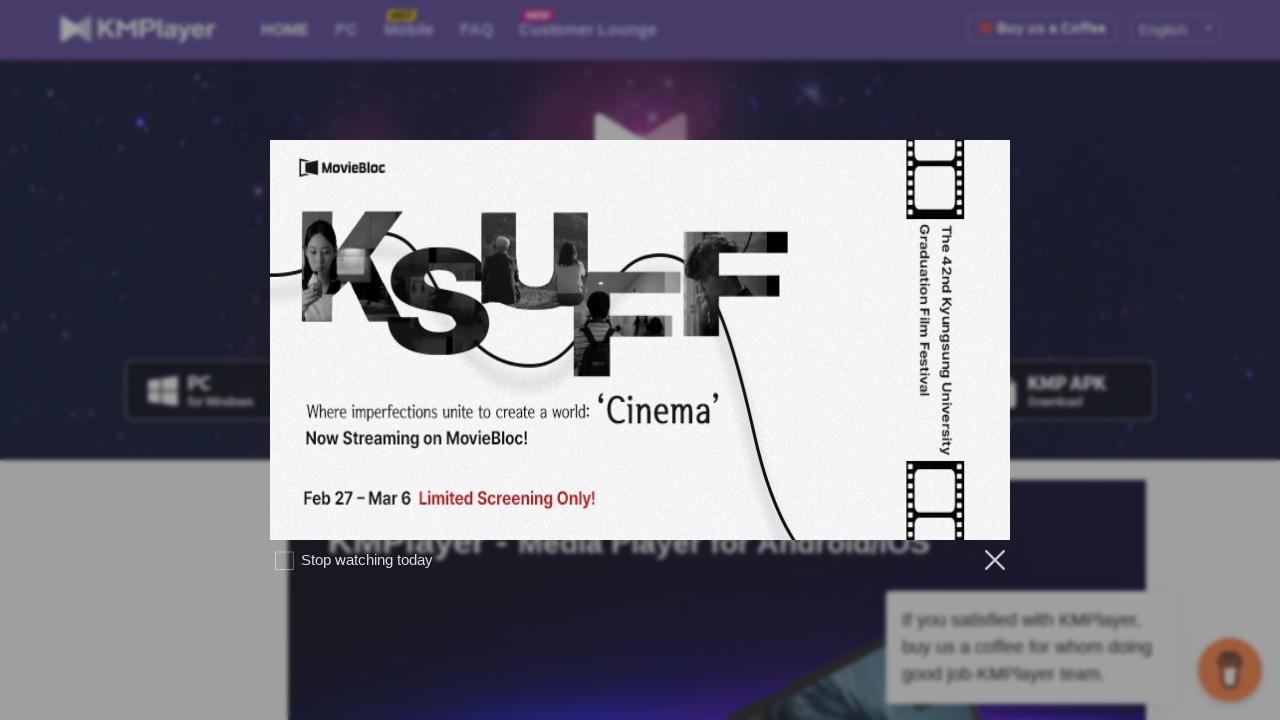